Tests a sign-up form by filling in first name, last name, and email address fields, then submitting the form

Starting URL: https://secure-retreat-92358.herokuapp.com/

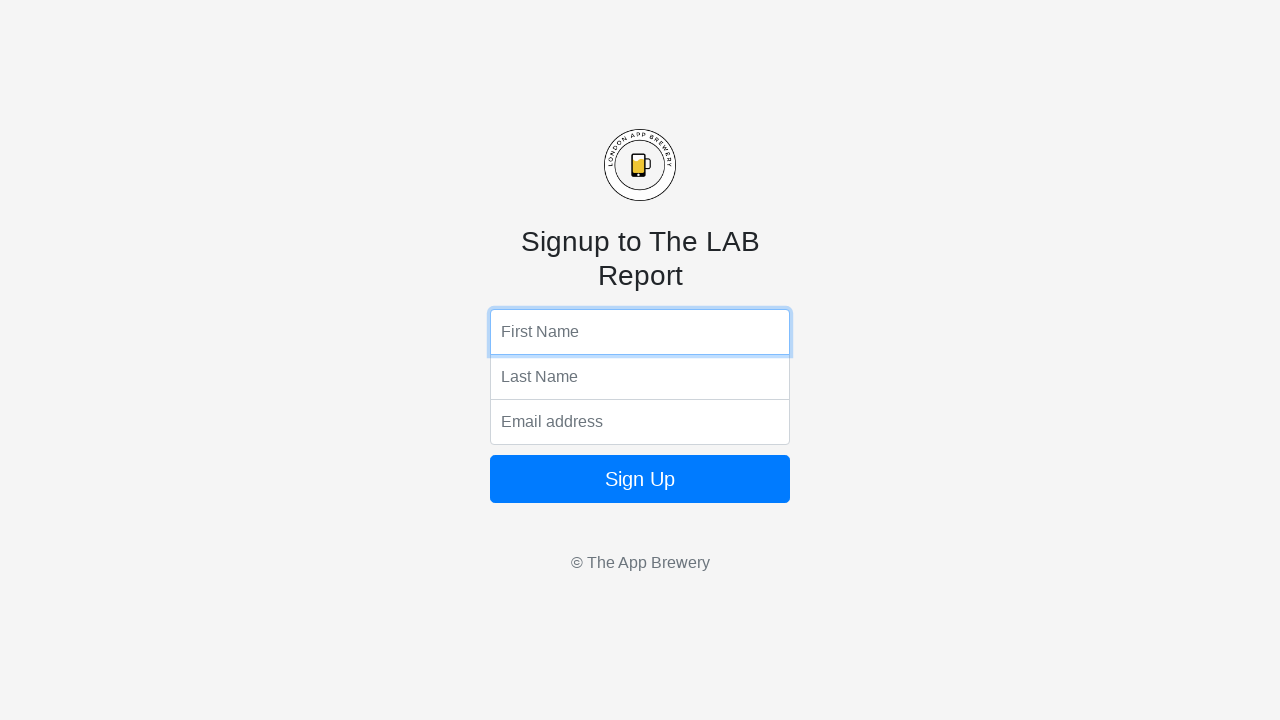

Navigated to sign-up form page
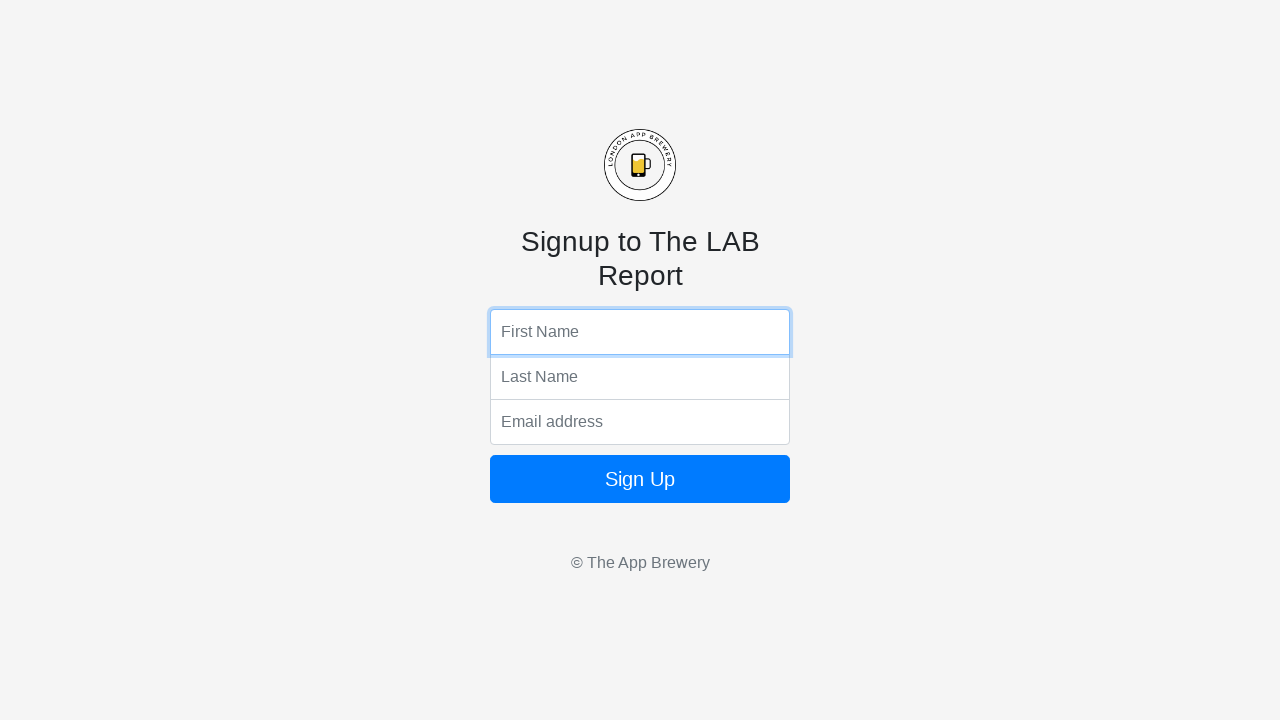

Filled first name field with 'Tr Lee Ho' on xpath=/html/body/form/input[1]
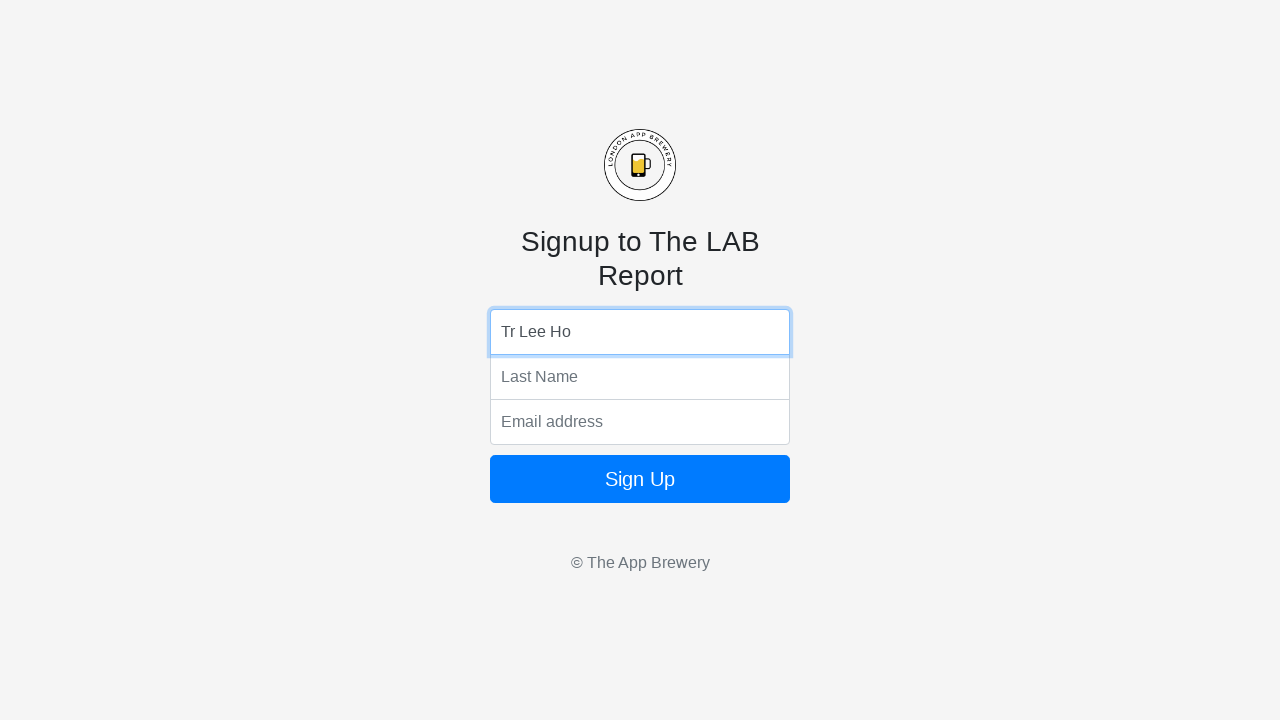

Filled last name field with 'Min' on xpath=/html/body/form/input[2]
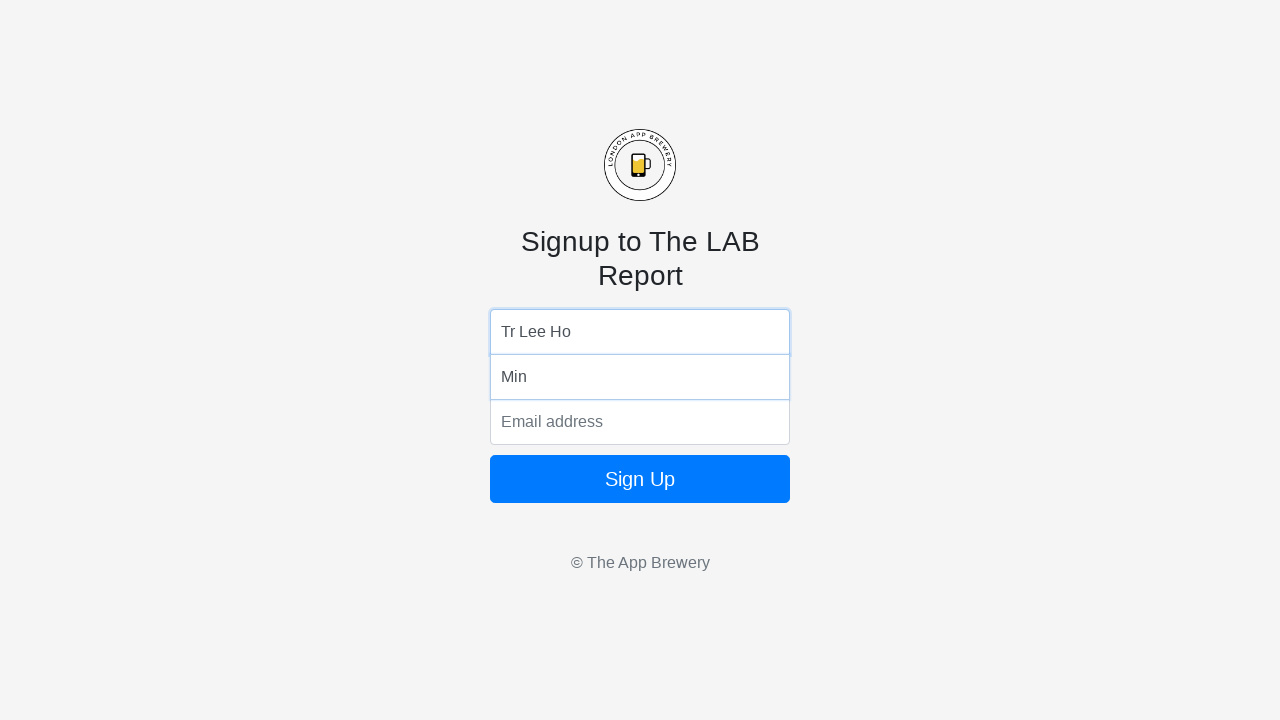

Filled email address field with 'abcxyz@email.com' on xpath=/html/body/form/input[3]
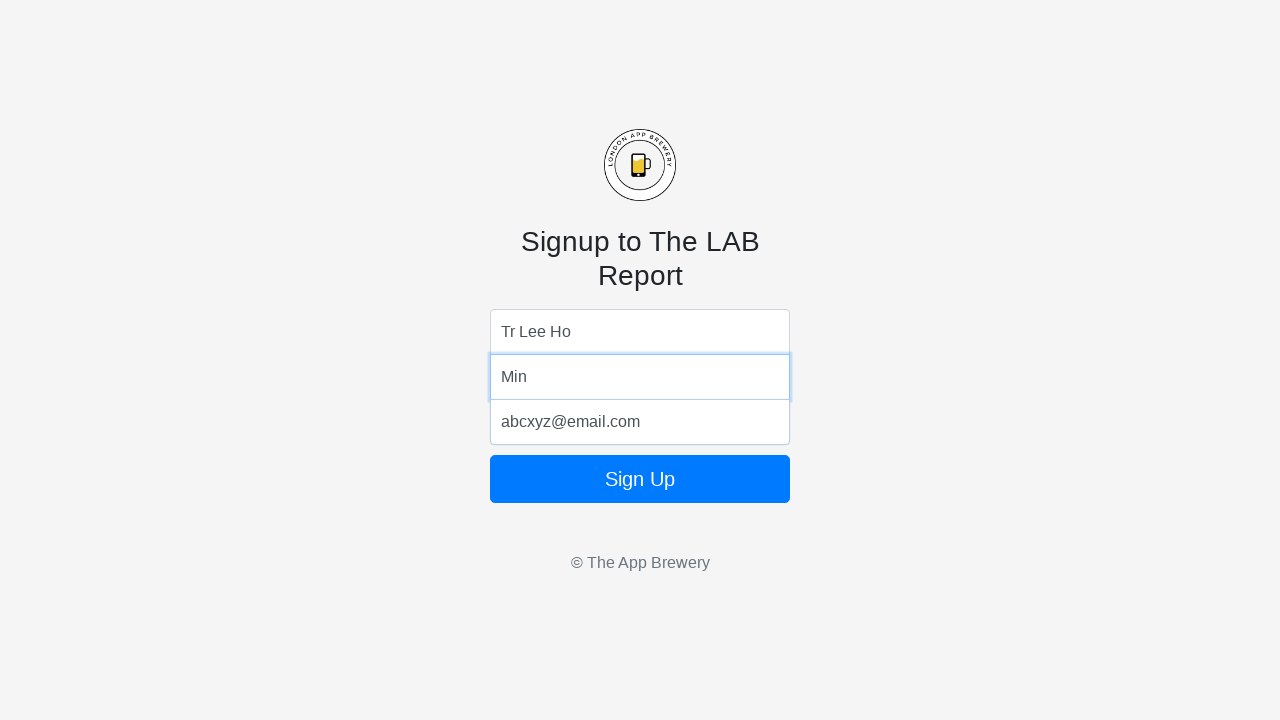

Submitted form by pressing Enter key on xpath=/html/body/form/input[3]
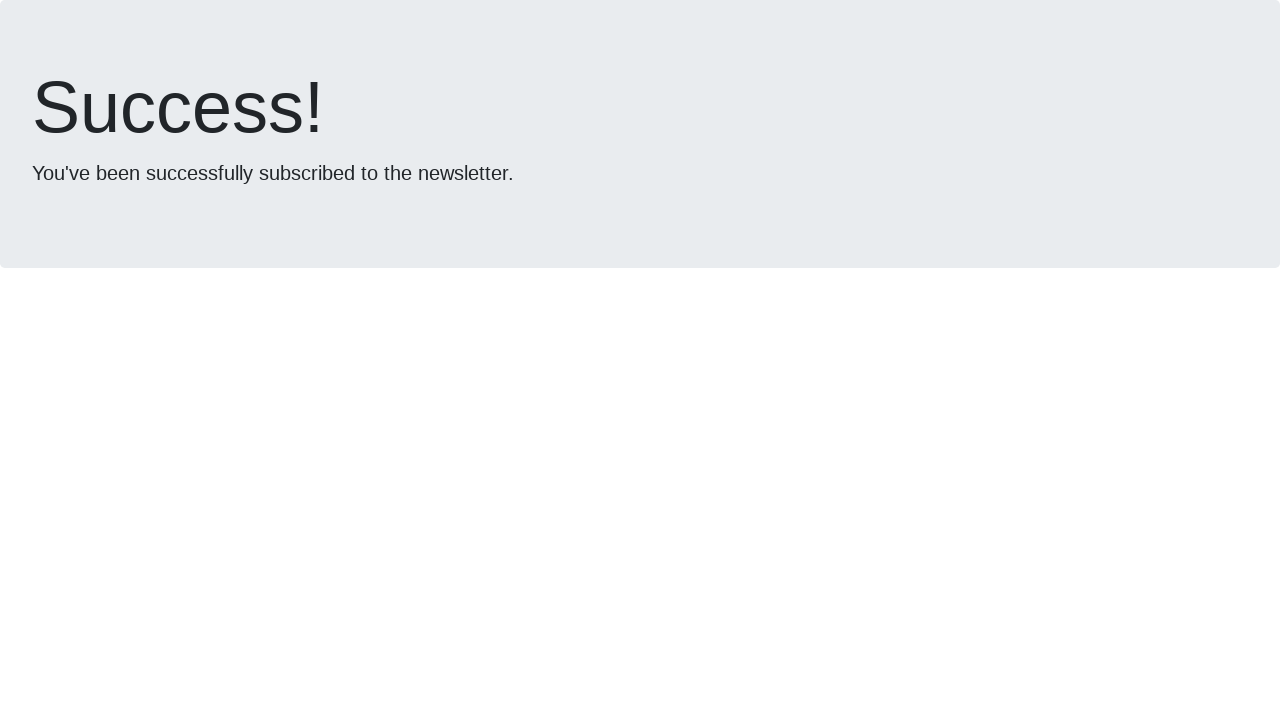

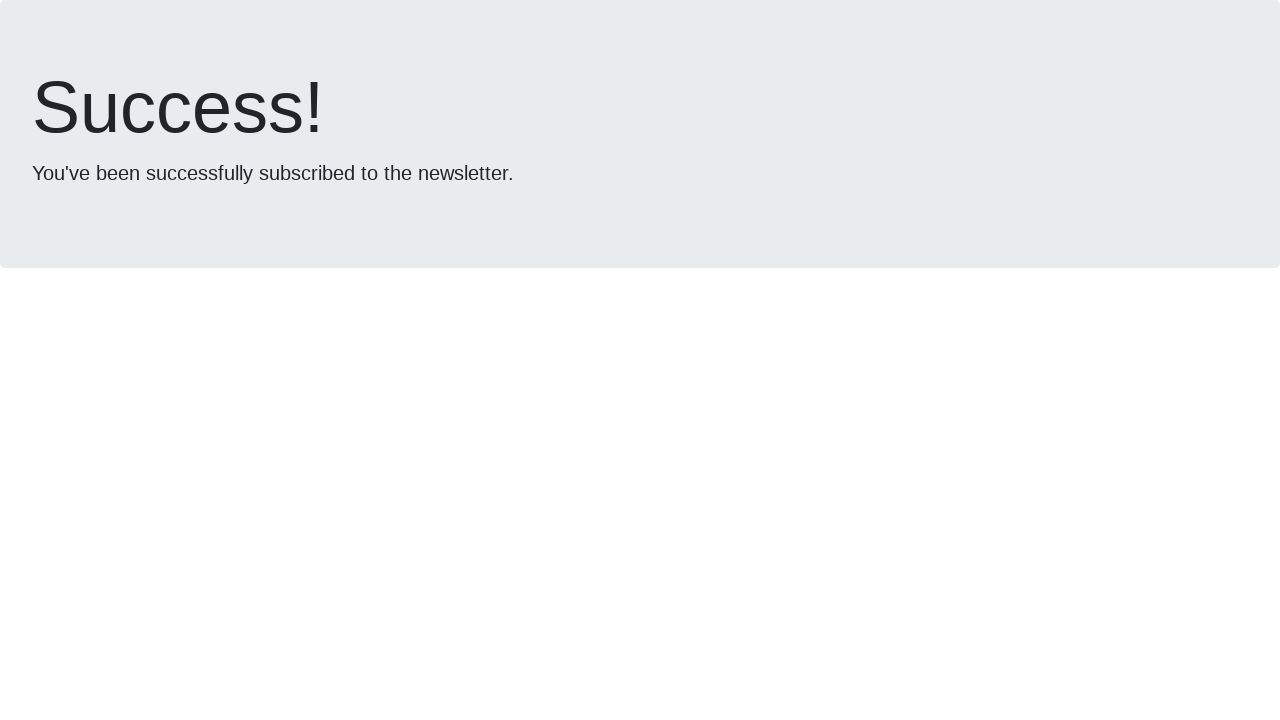